Completes the RPA Challenge by clicking the start button and filling out a form multiple times with sample contact information including first name, last name, company, role, address, email, and phone number.

Starting URL: https://www.rpachallenge.com/

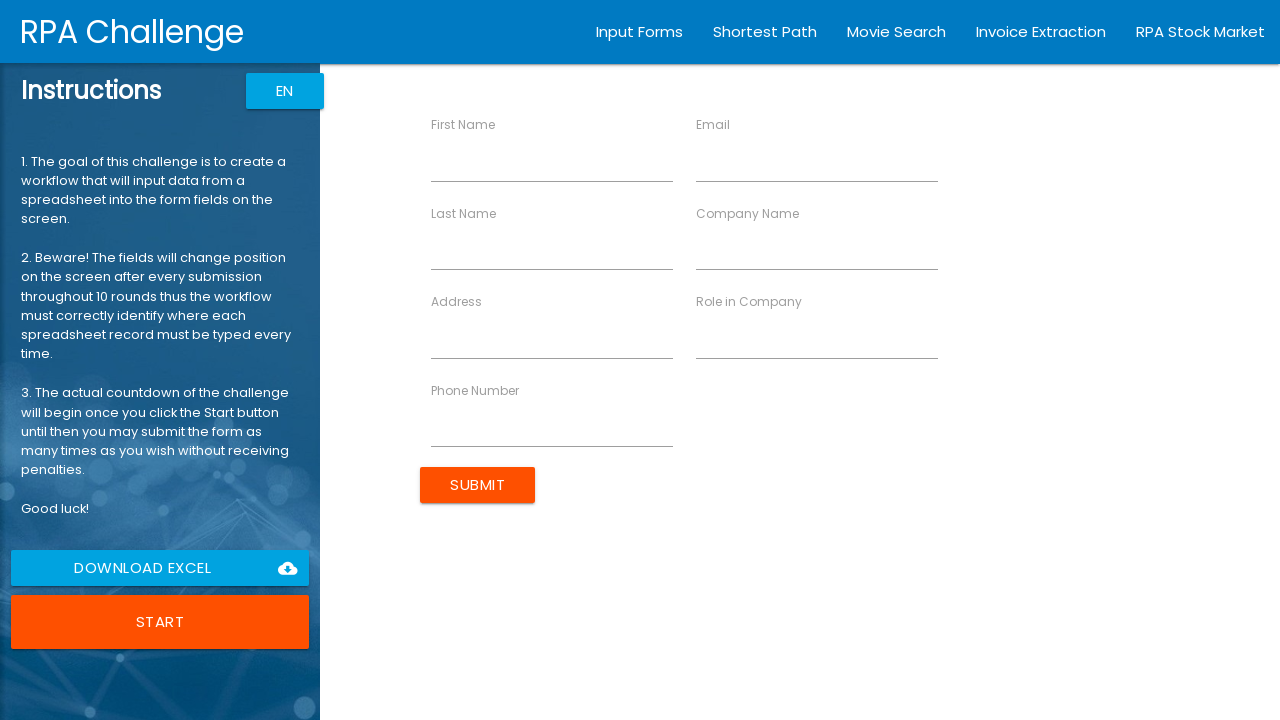

Clicked the Start button to begin the RPA Challenge at (160, 622) on xpath=/html/body/app-root/div[2]/app-rpa1/div/div[1]/div[6]/button
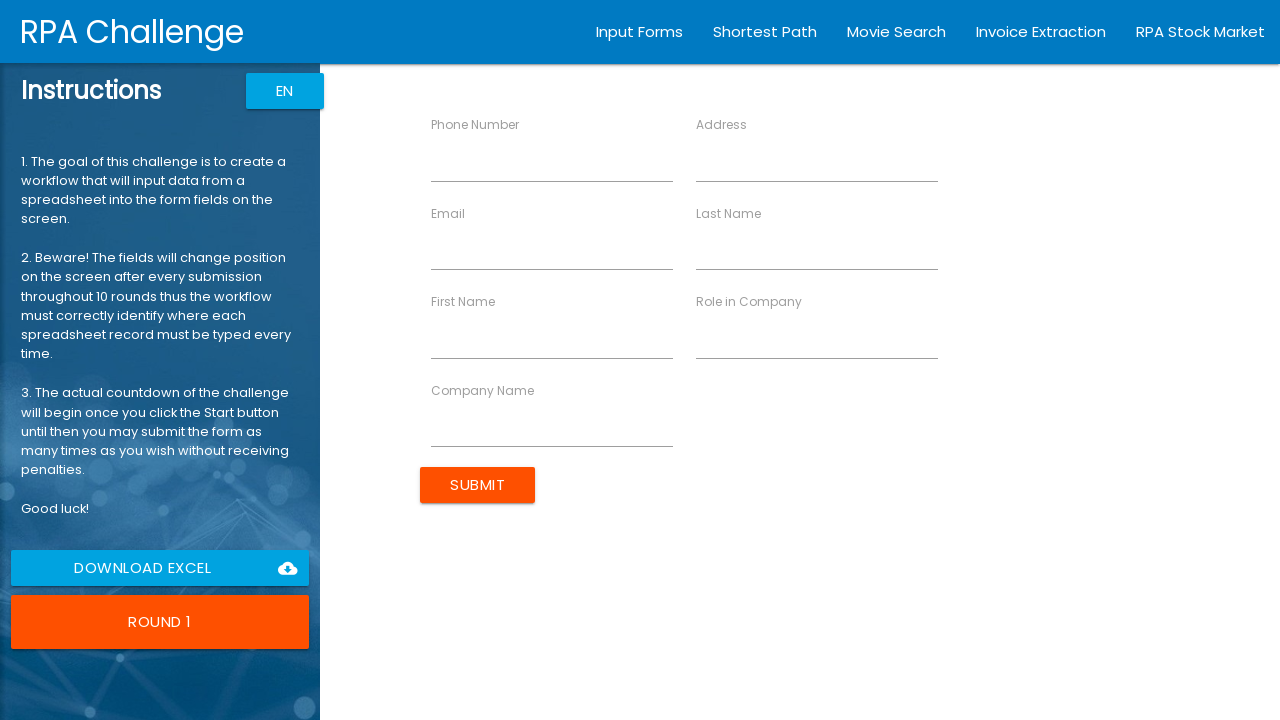

Filled company name field with 'TechCorp Inc' on [ng-reflect-name="labelCompanyName"]
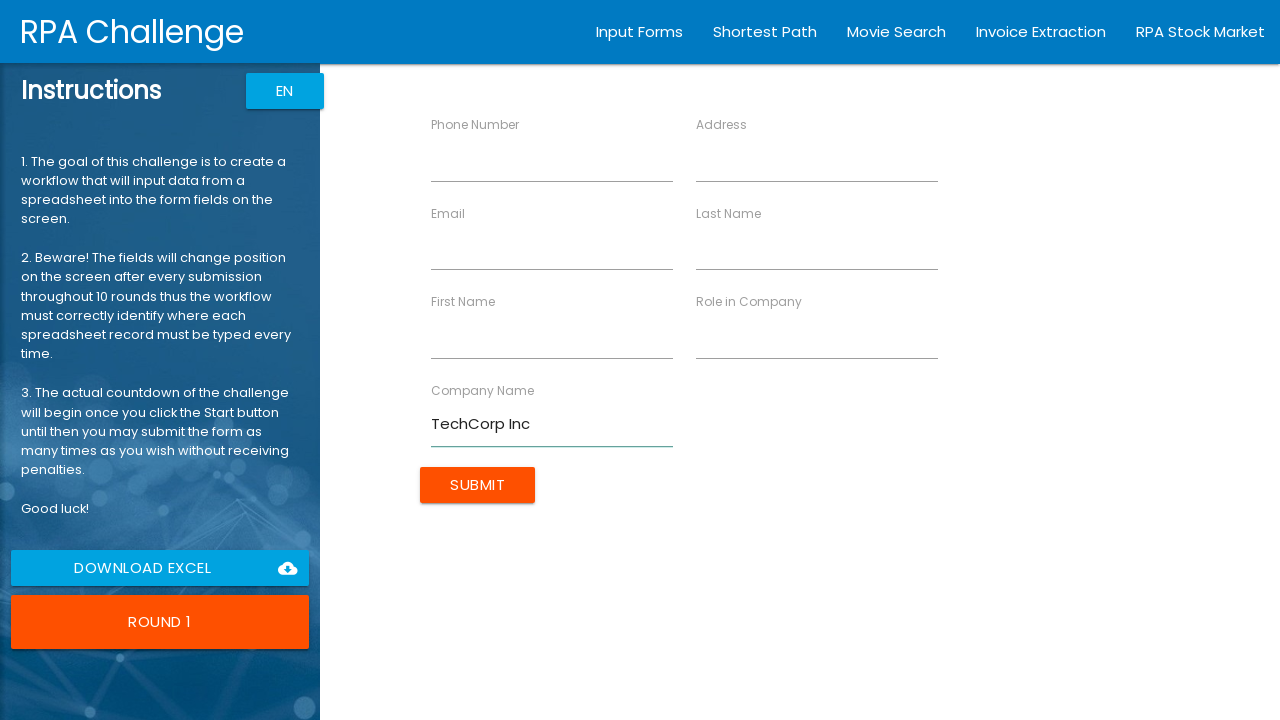

Filled phone number field with '5551234567' on [ng-reflect-name="labelPhone"]
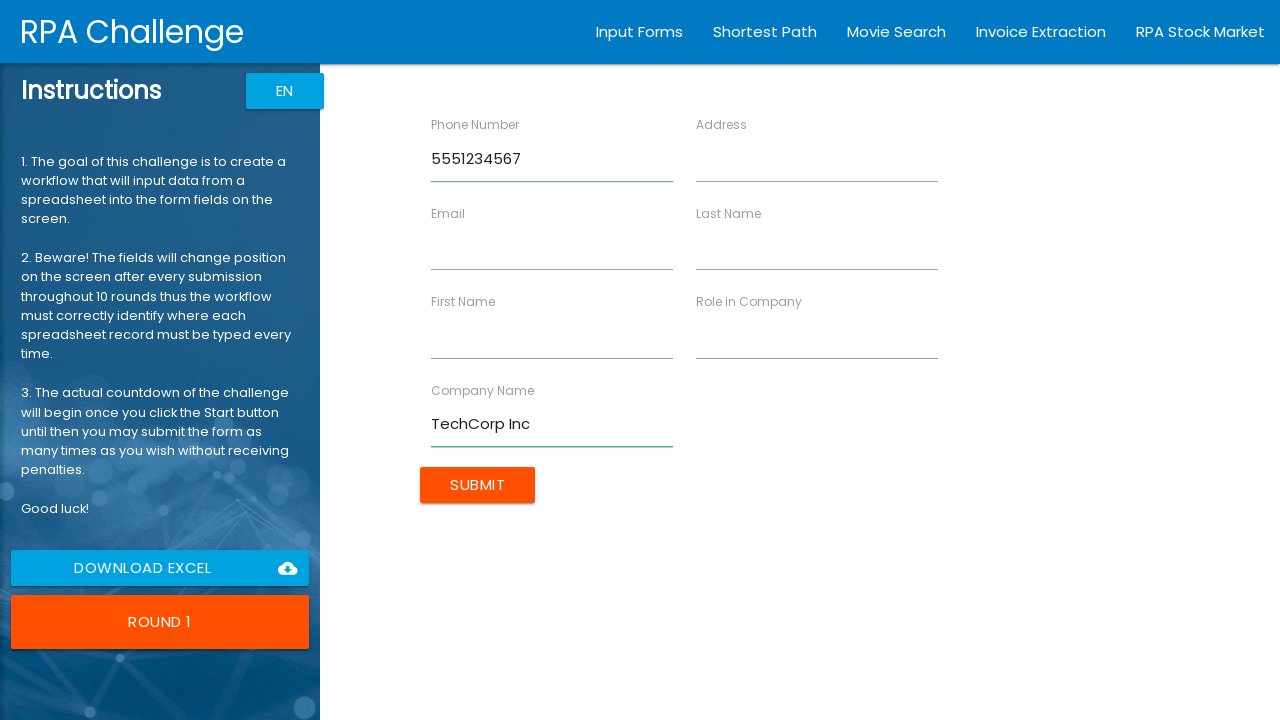

Filled email field with 'john.smith@techcorp.com' on [ng-reflect-name="labelEmail"]
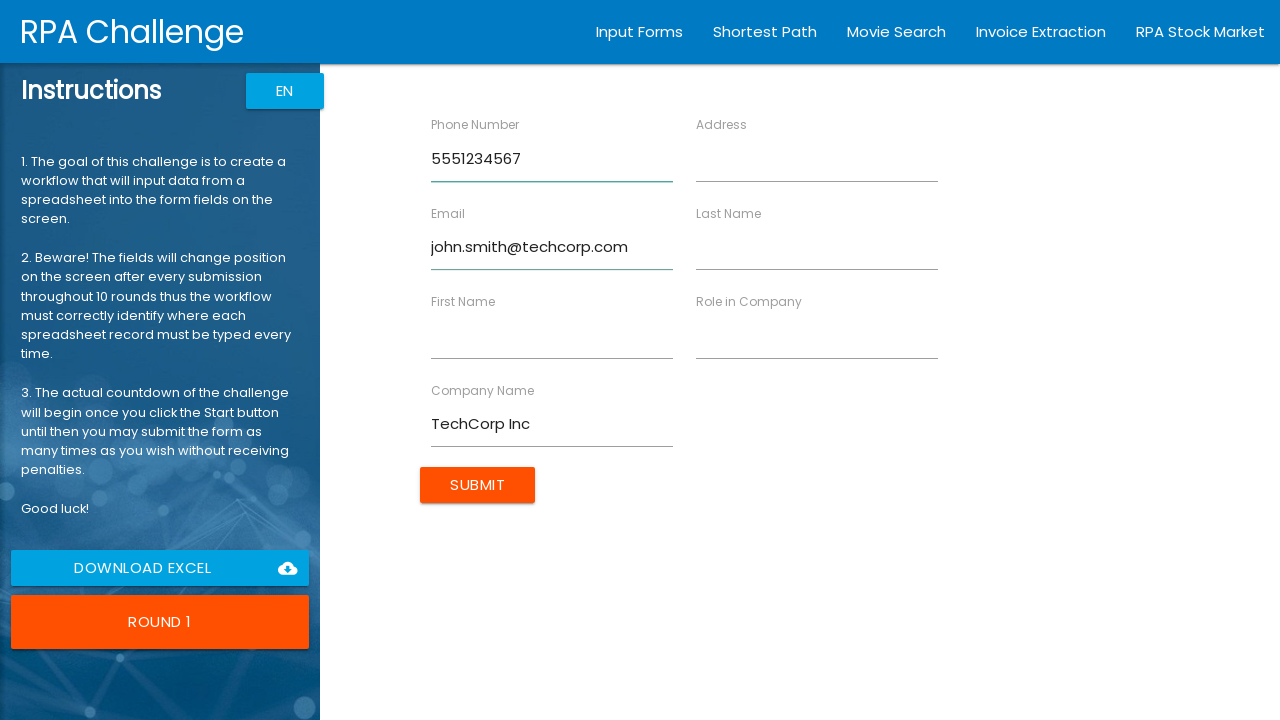

Filled role field with 'Software Engineer' on [ng-reflect-name="labelRole"]
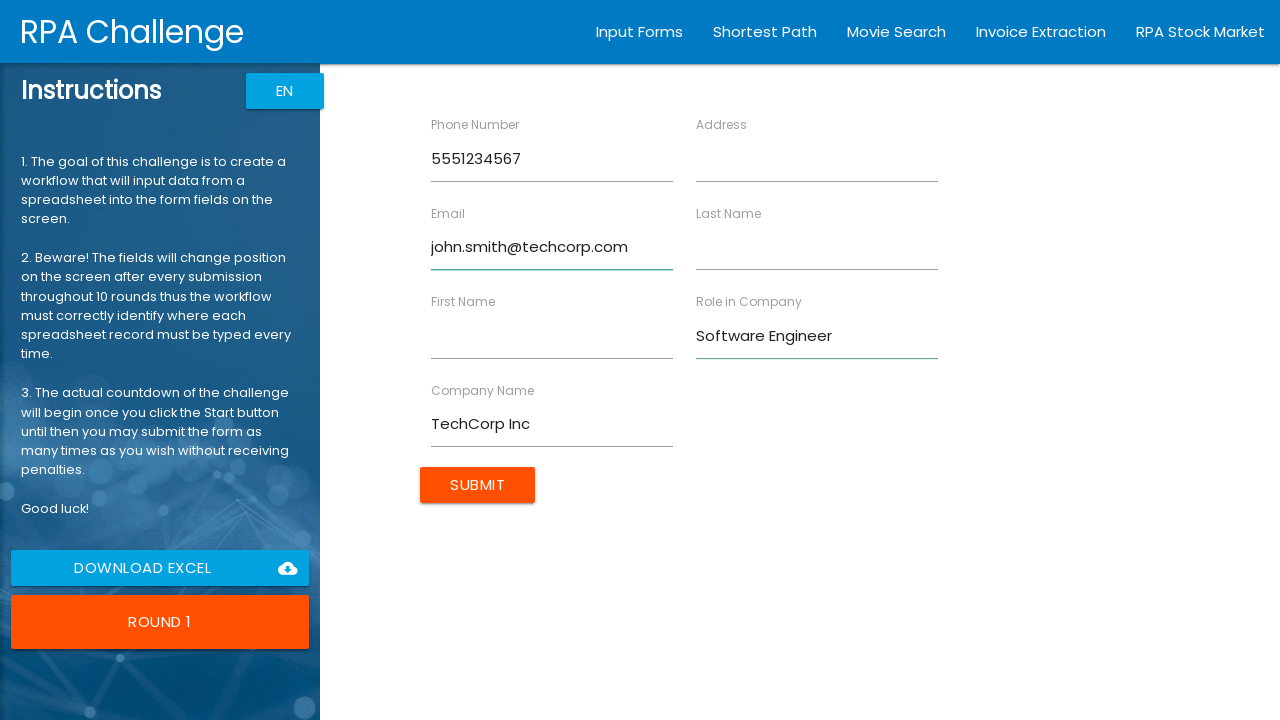

Filled last name field with 'Smith' on [ng-reflect-name="labelLastName"]
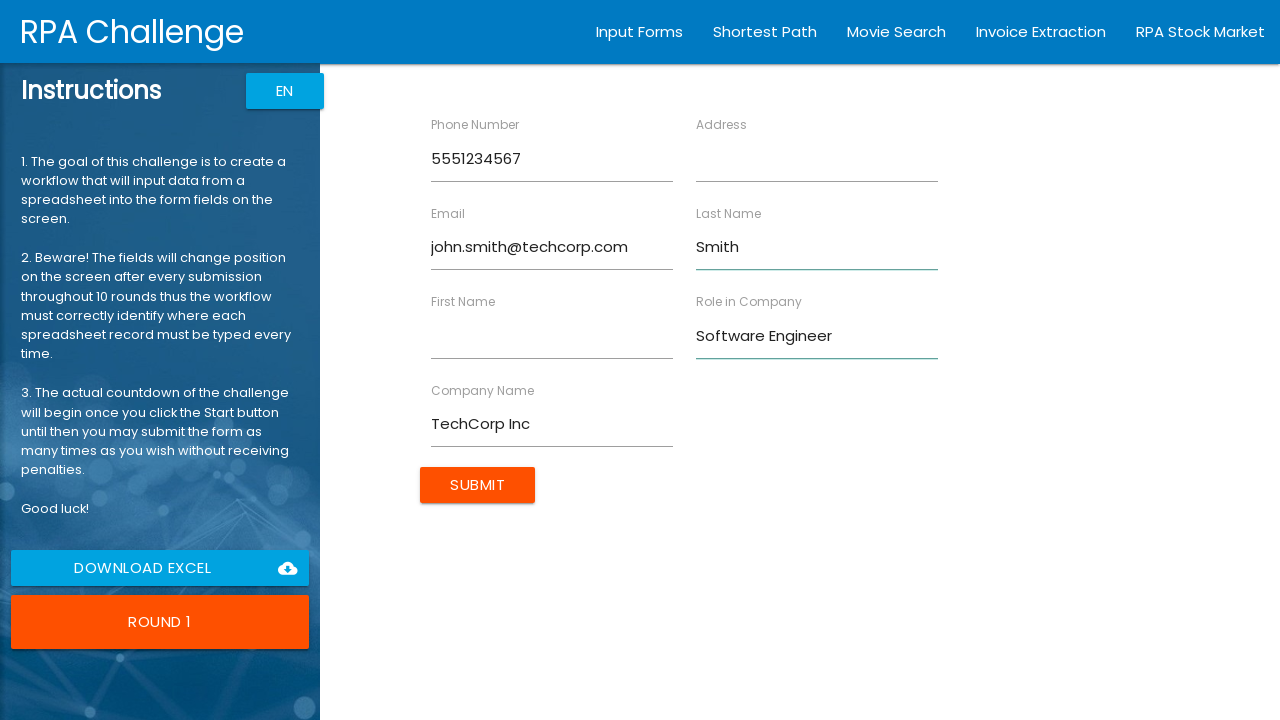

Filled address field with '123 Main St, Boston MA' on [ng-reflect-name="labelAddress"]
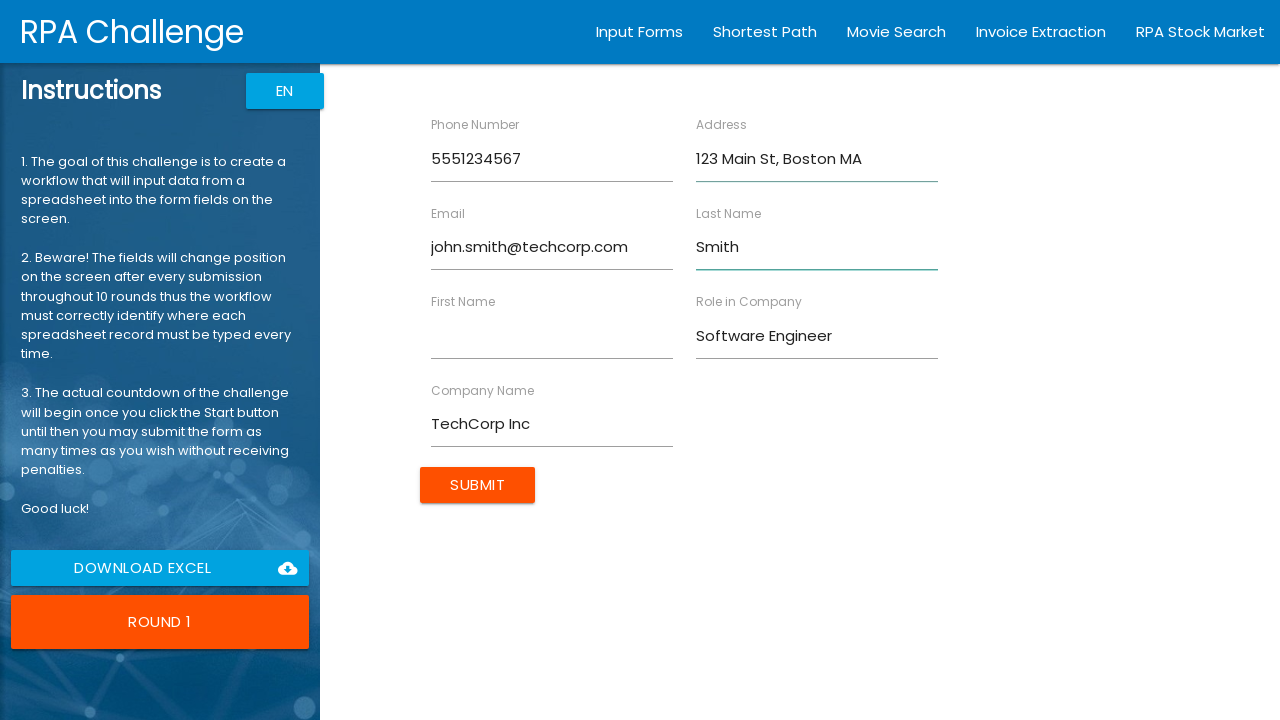

Filled first name field with 'John' on [ng-reflect-name="labelFirstName"]
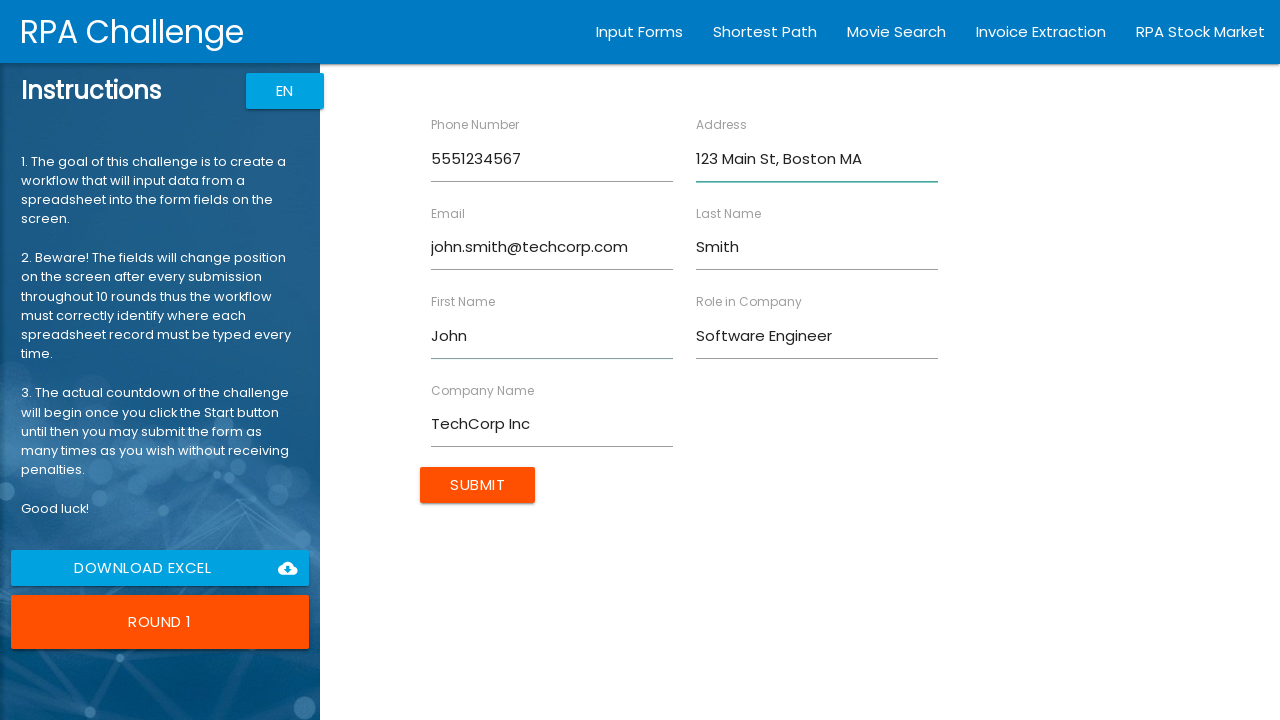

Submitted form for John Smith at (478, 485) on xpath=/html/body/app-root/div[2]/app-rpa1/div/div[2]/form/input
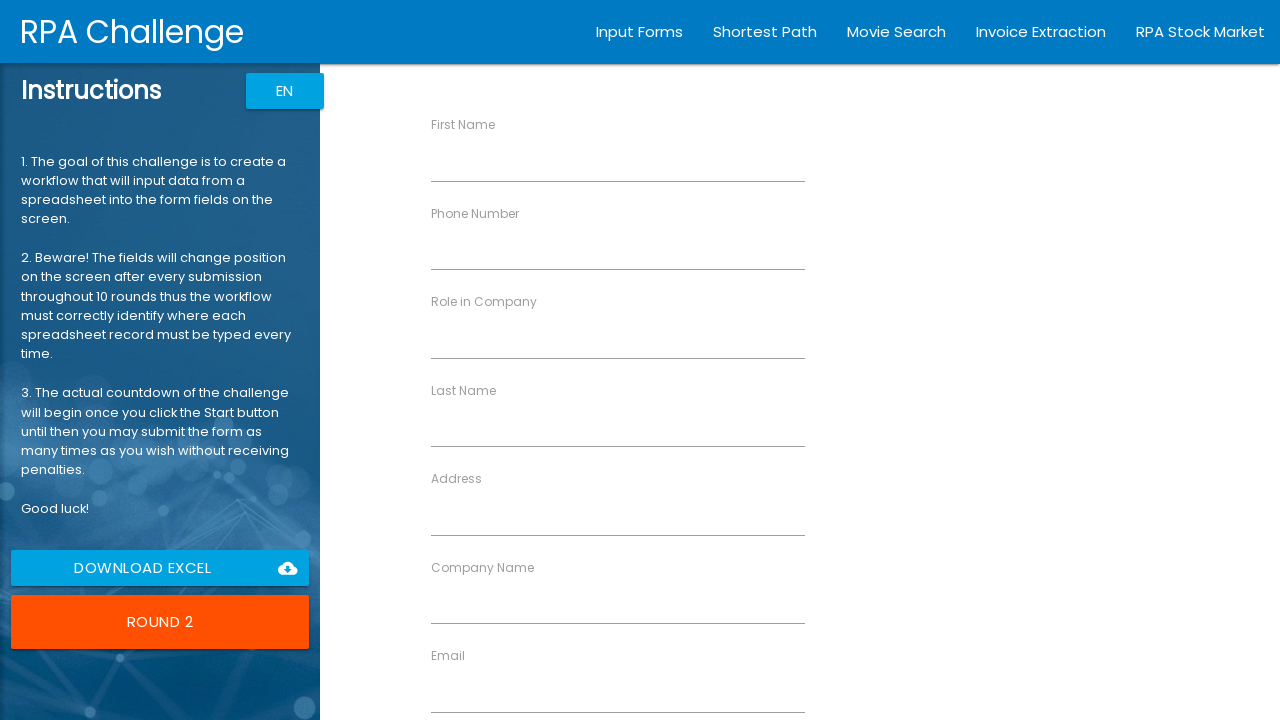

Filled company name field with 'DataFlow LLC' on [ng-reflect-name="labelCompanyName"]
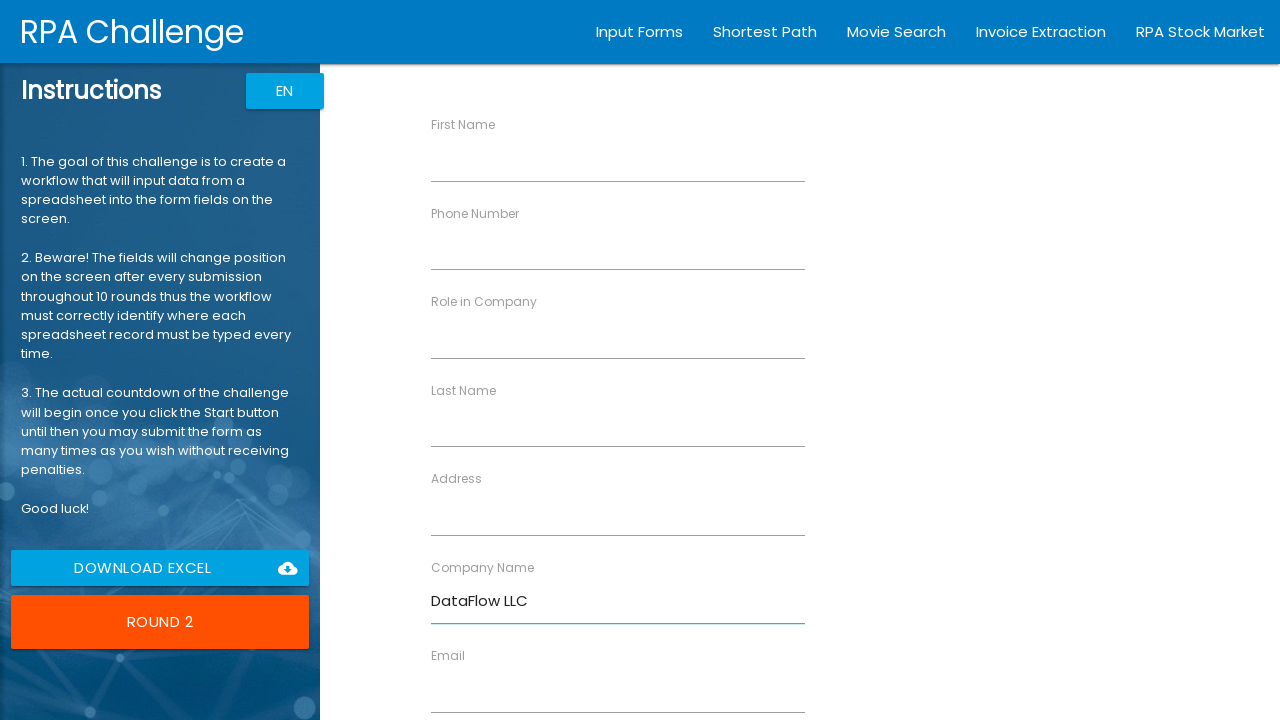

Filled phone number field with '5559876543' on [ng-reflect-name="labelPhone"]
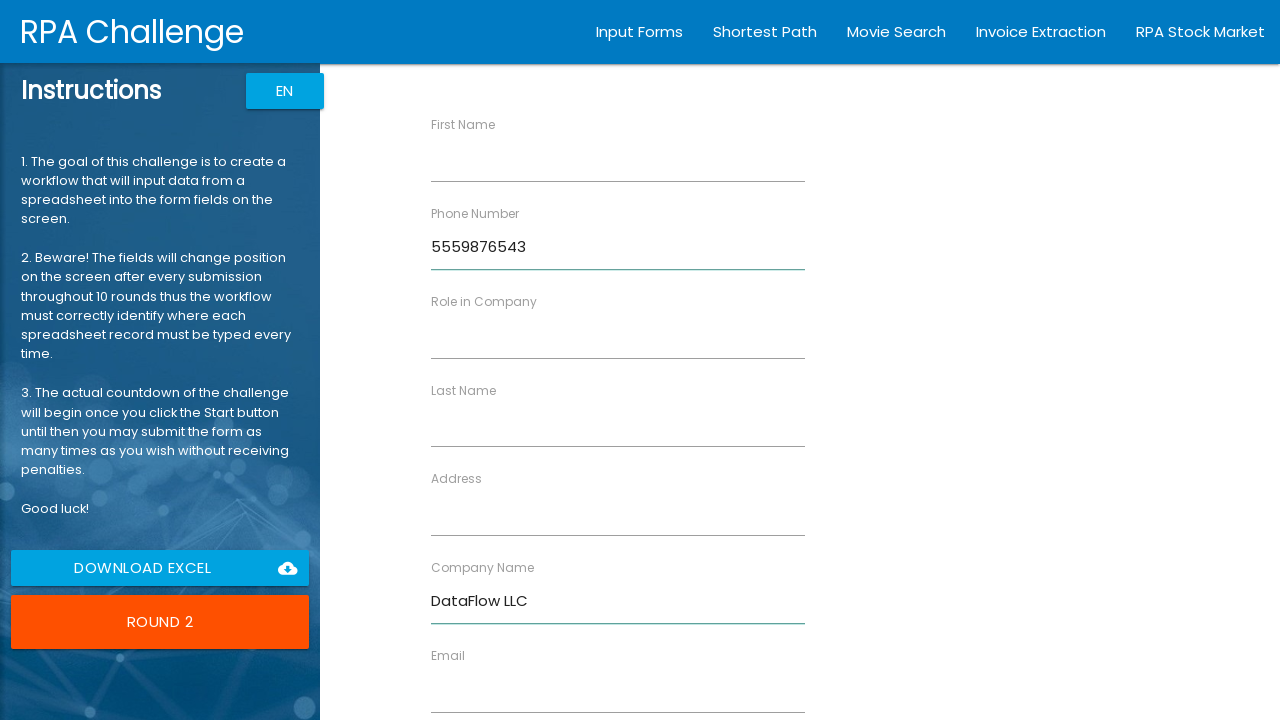

Filled email field with 'sarah.j@dataflow.com' on [ng-reflect-name="labelEmail"]
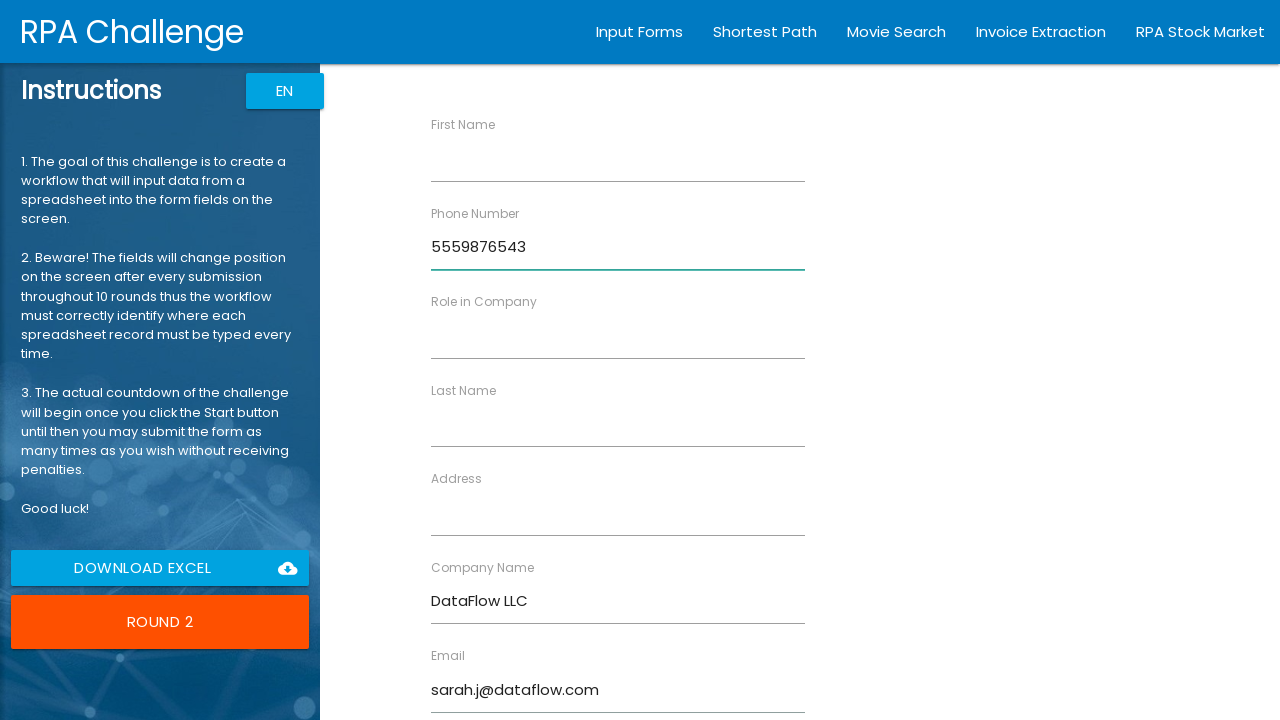

Filled role field with 'Project Manager' on [ng-reflect-name="labelRole"]
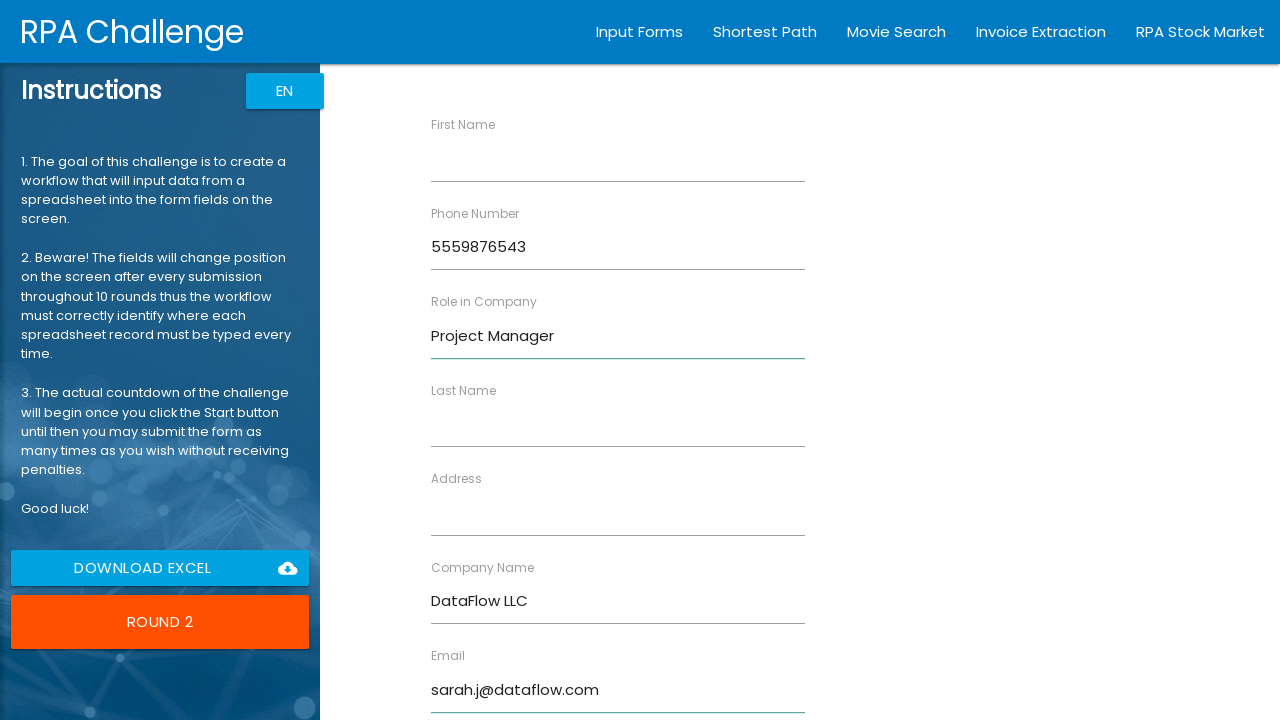

Filled last name field with 'Johnson' on [ng-reflect-name="labelLastName"]
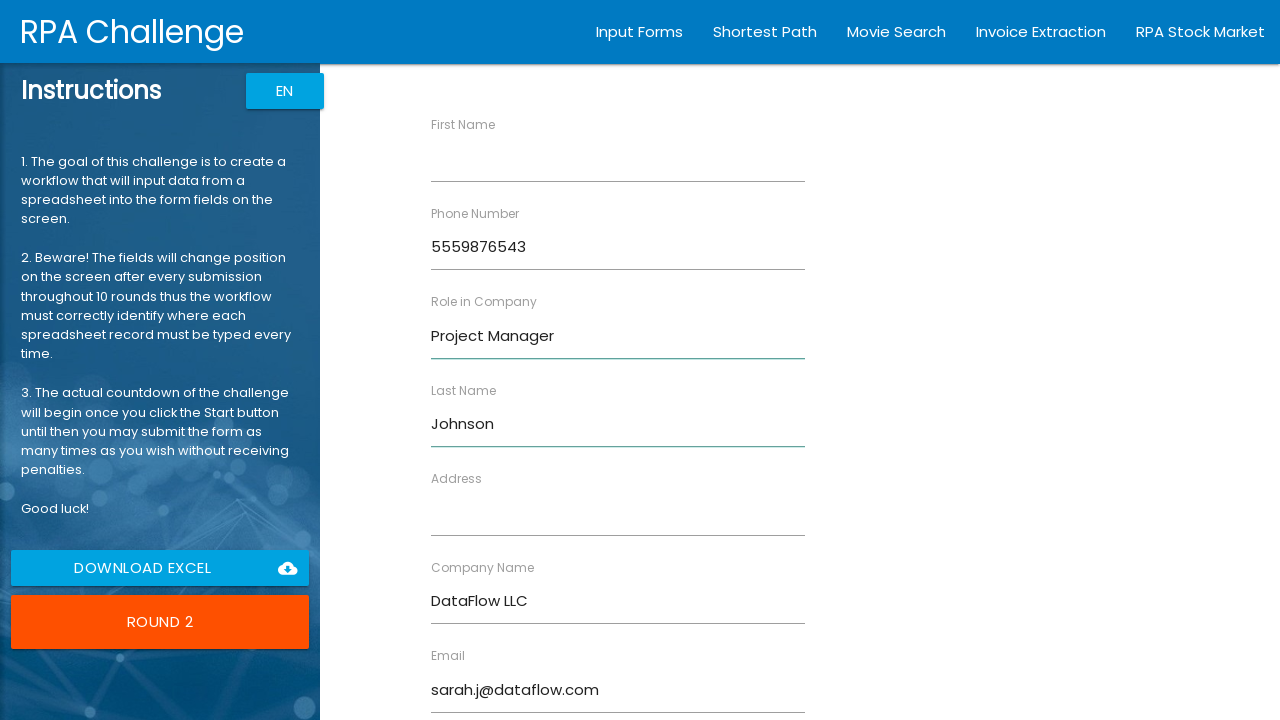

Filled address field with '456 Oak Ave, Seattle WA' on [ng-reflect-name="labelAddress"]
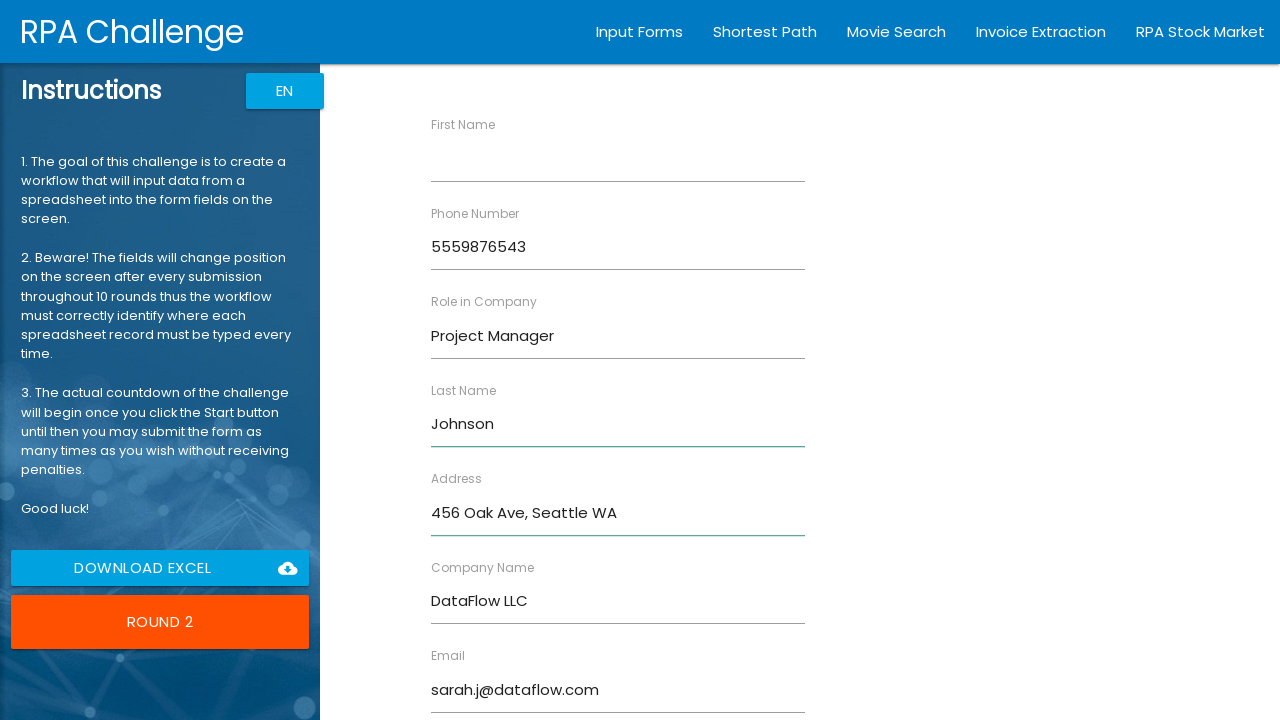

Filled first name field with 'Sarah' on [ng-reflect-name="labelFirstName"]
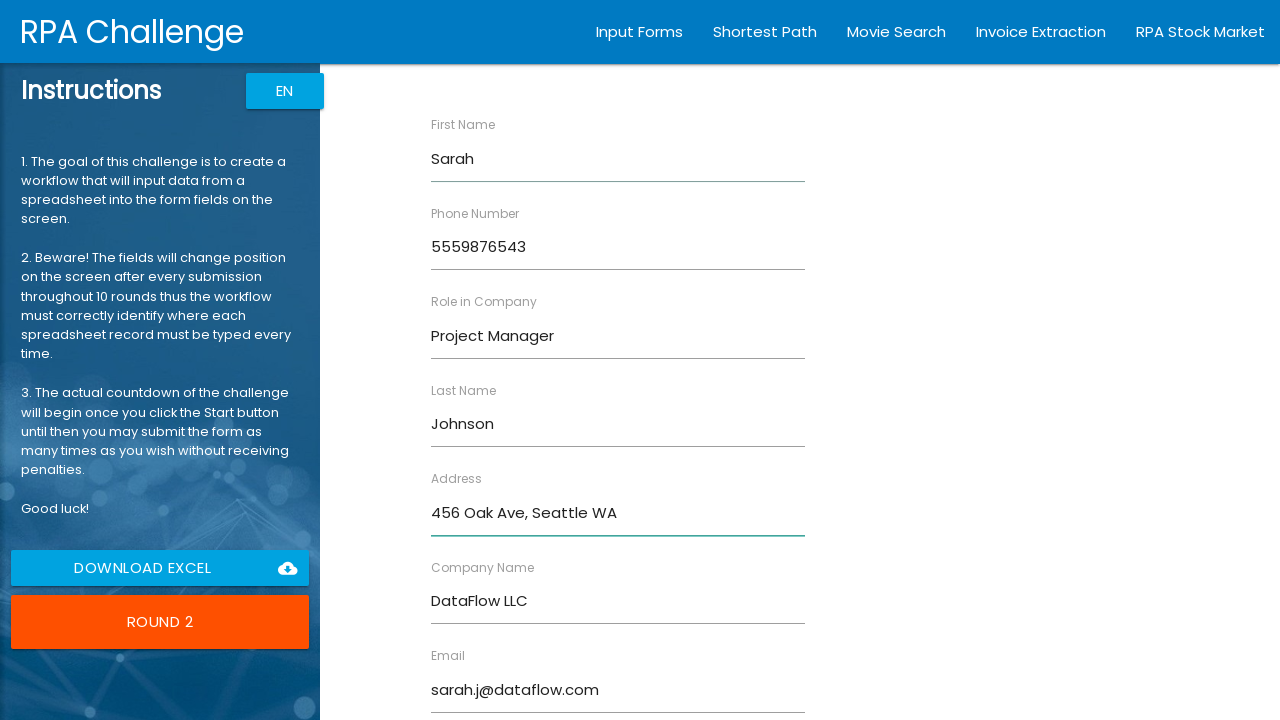

Submitted form for Sarah Johnson at (478, 688) on xpath=/html/body/app-root/div[2]/app-rpa1/div/div[2]/form/input
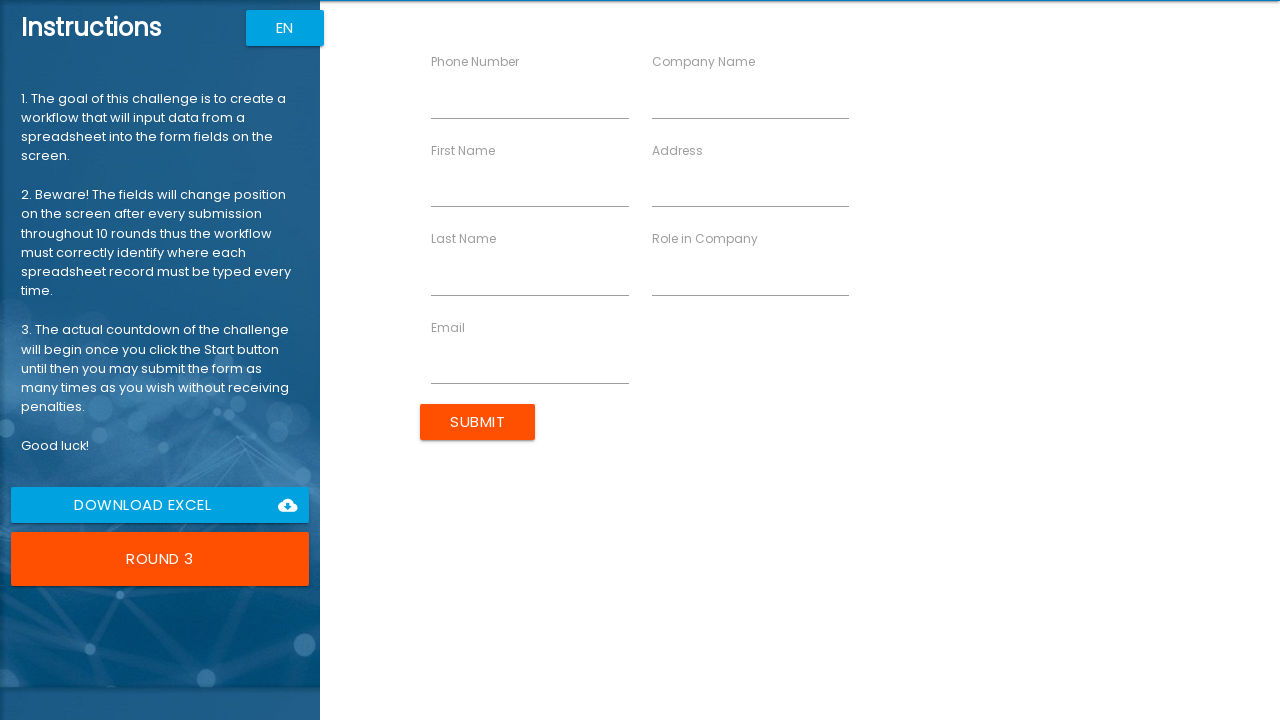

Filled company name field with 'CloudBase Systems' on [ng-reflect-name="labelCompanyName"]
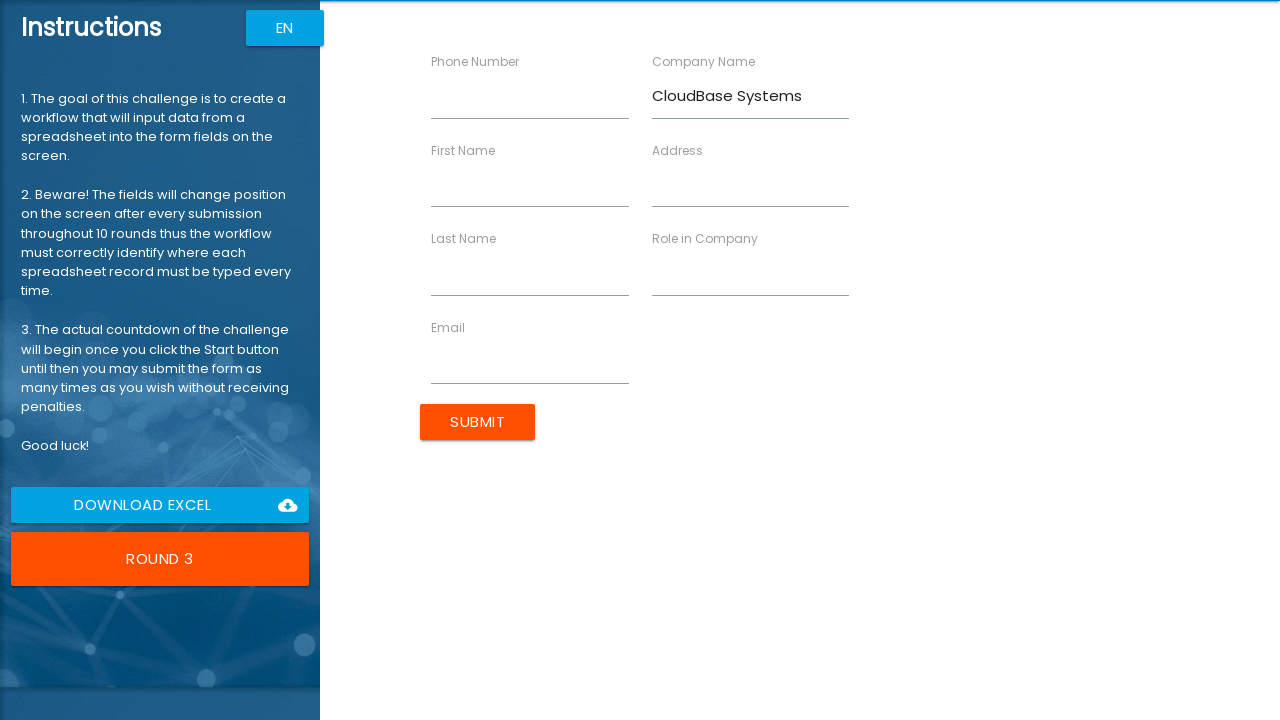

Filled phone number field with '5552468135' on [ng-reflect-name="labelPhone"]
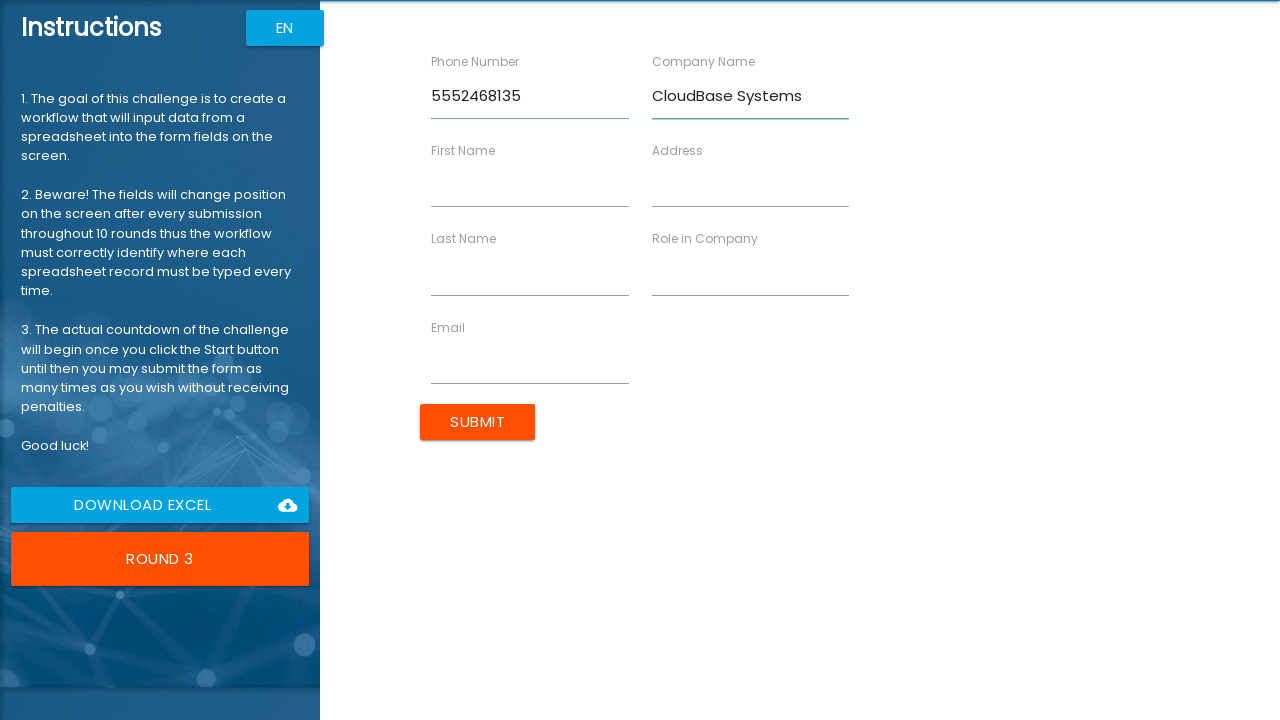

Filled email field with 'm.chen@cloudbase.io' on [ng-reflect-name="labelEmail"]
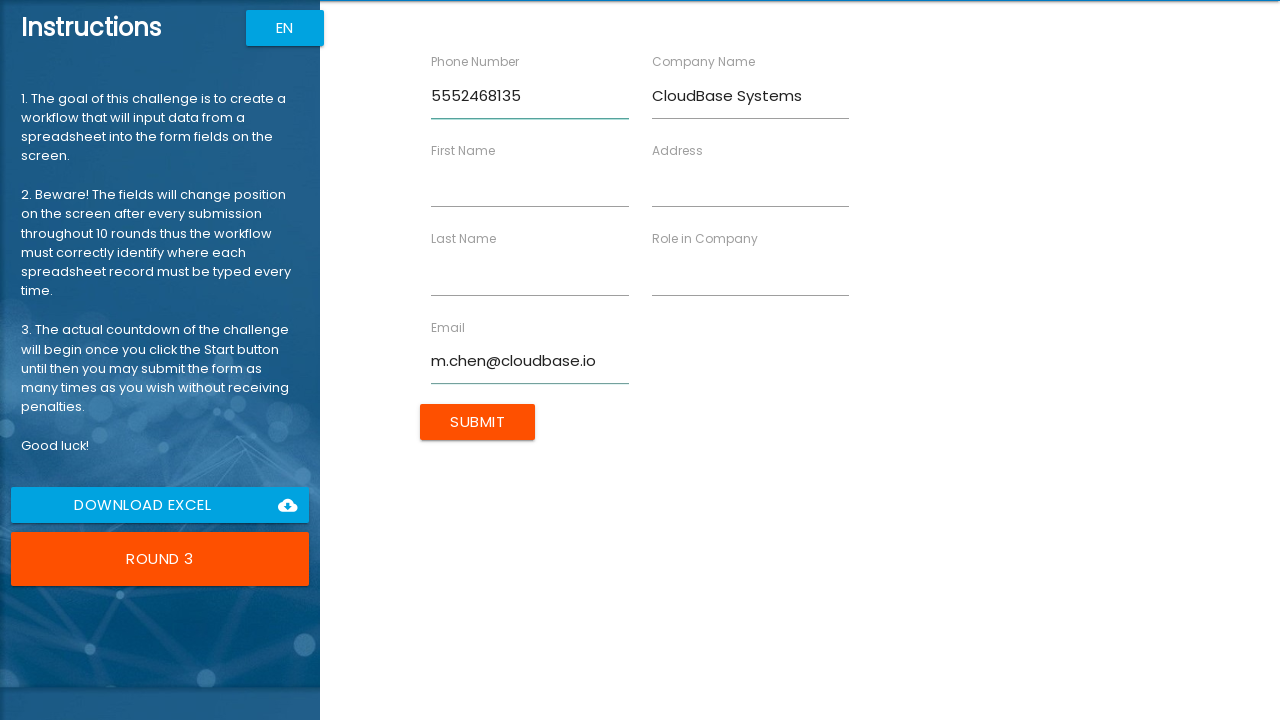

Filled role field with 'Data Analyst' on [ng-reflect-name="labelRole"]
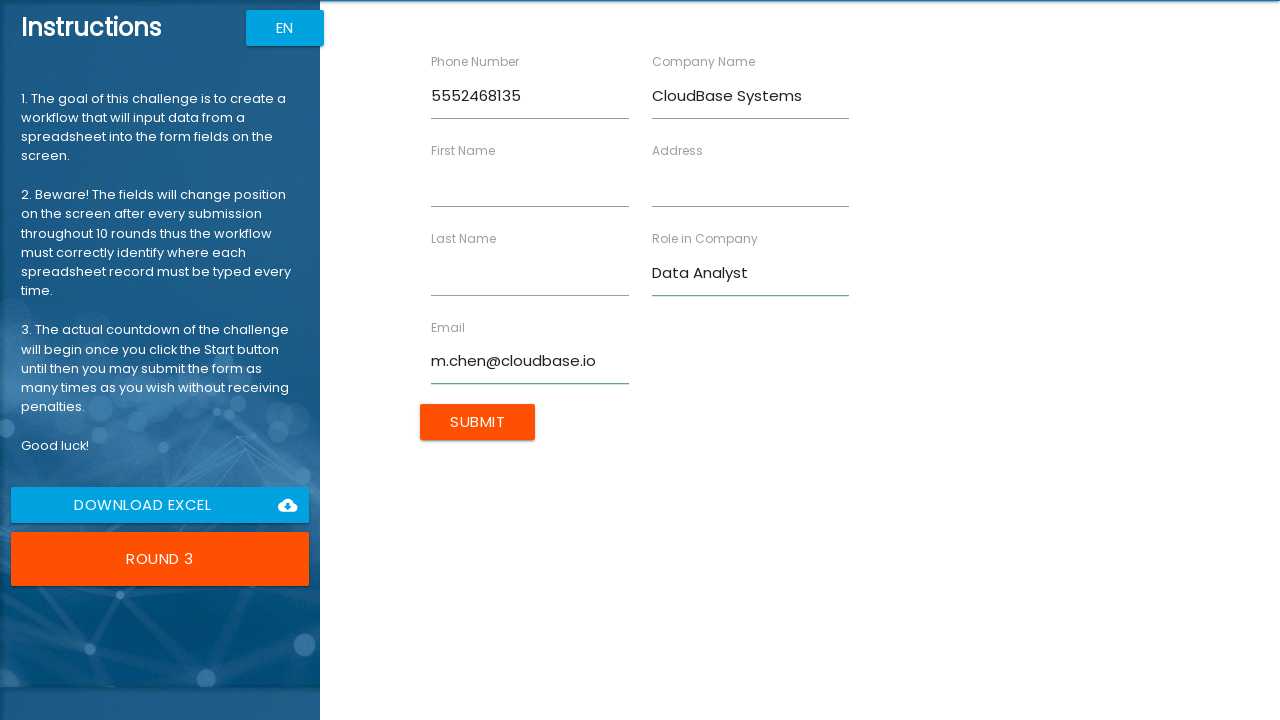

Filled last name field with 'Chen' on [ng-reflect-name="labelLastName"]
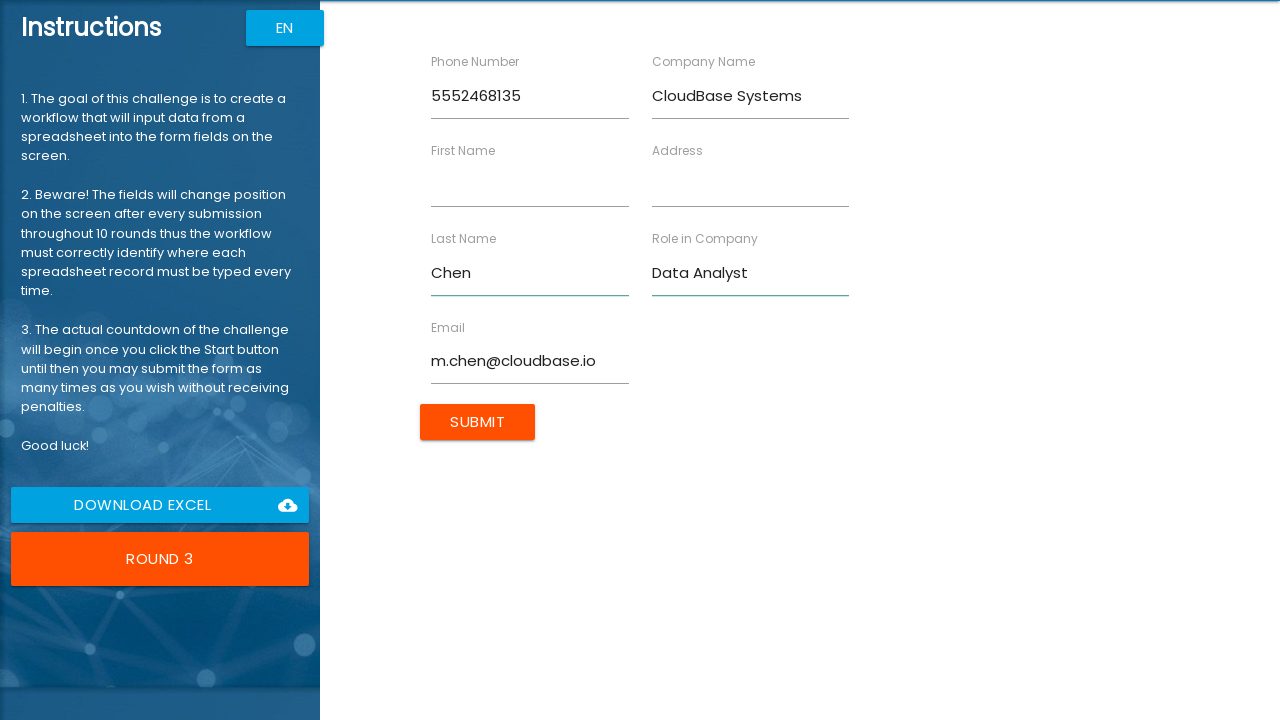

Filled address field with '789 Pine Rd, Austin TX' on [ng-reflect-name="labelAddress"]
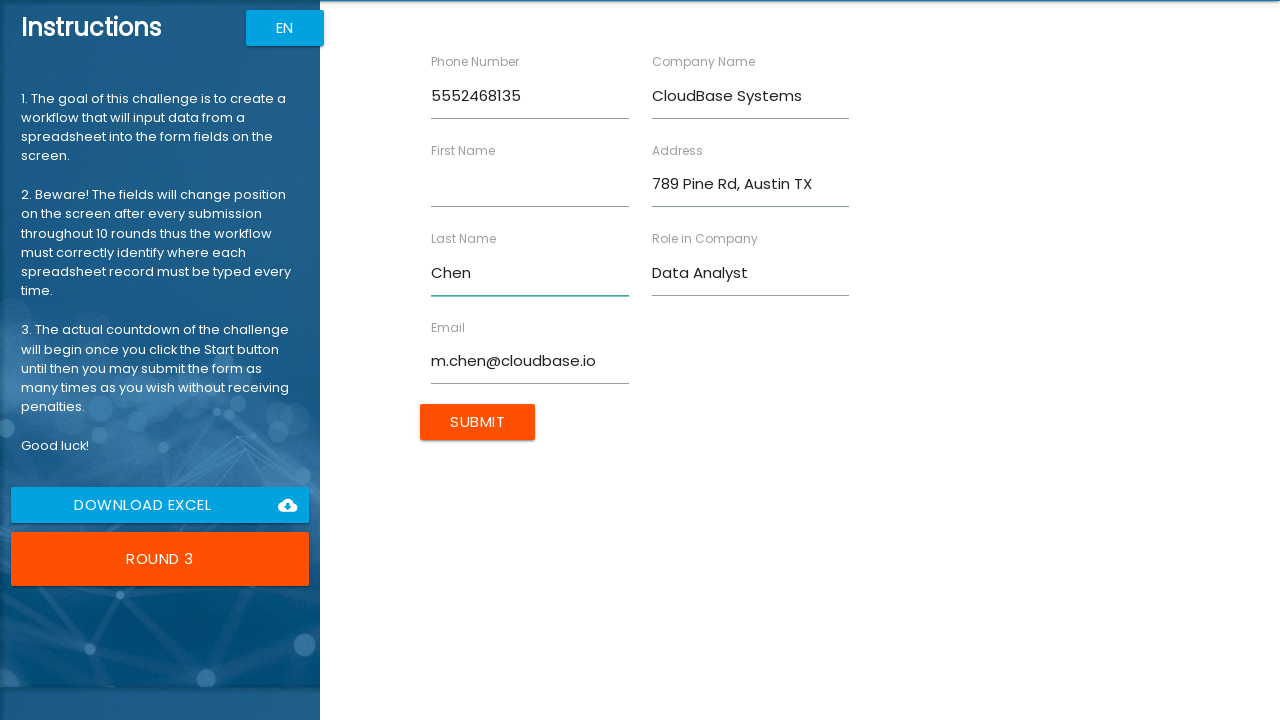

Filled first name field with 'Michael' on [ng-reflect-name="labelFirstName"]
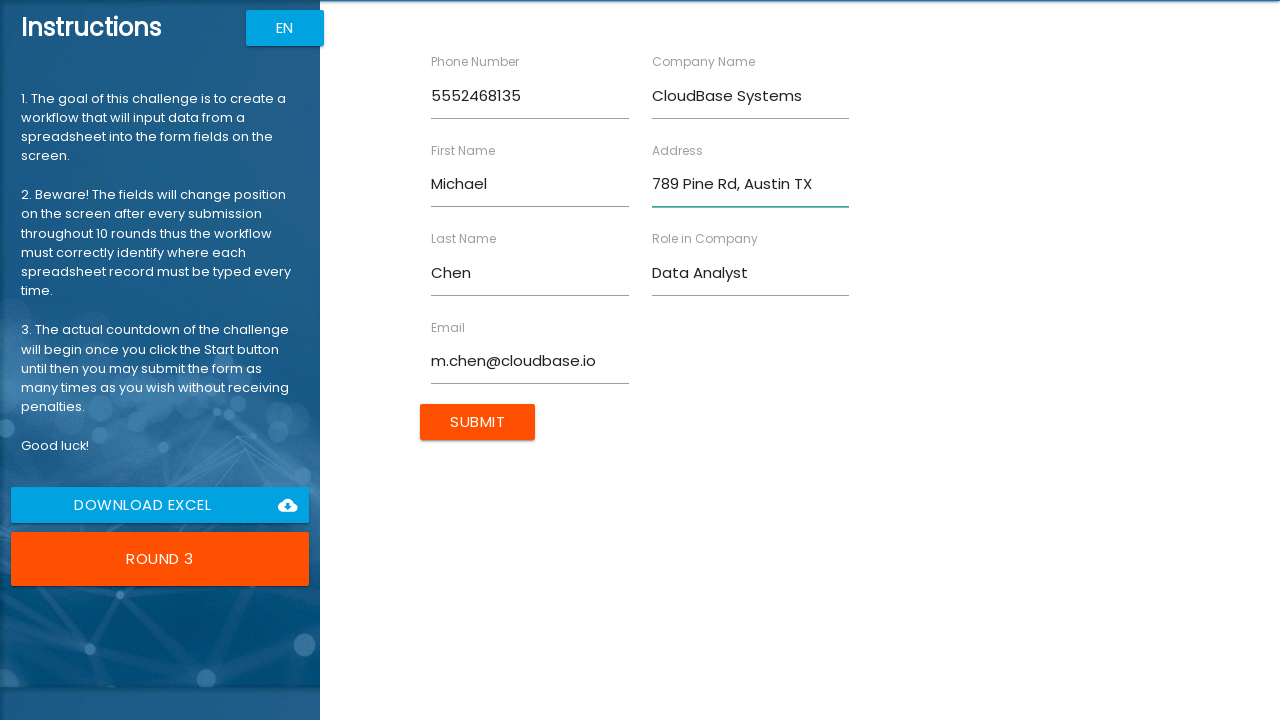

Submitted form for Michael Chen at (478, 422) on xpath=/html/body/app-root/div[2]/app-rpa1/div/div[2]/form/input
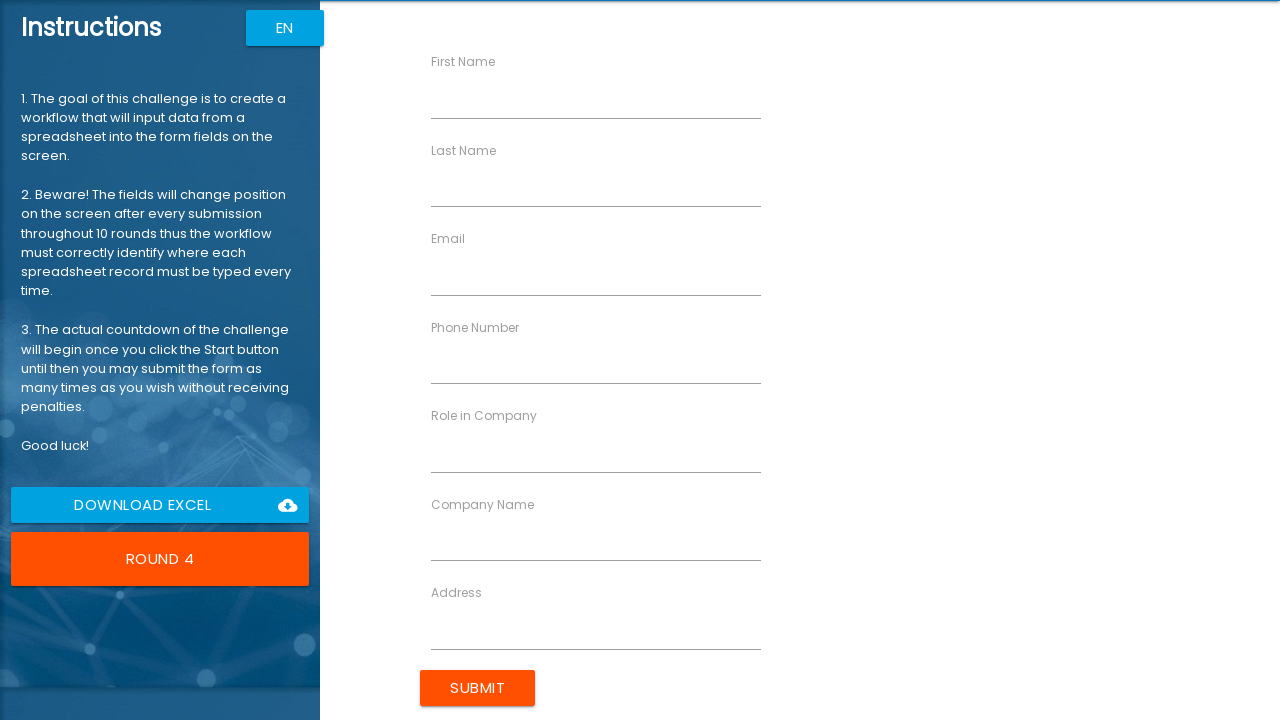

Waited for completion message to appear
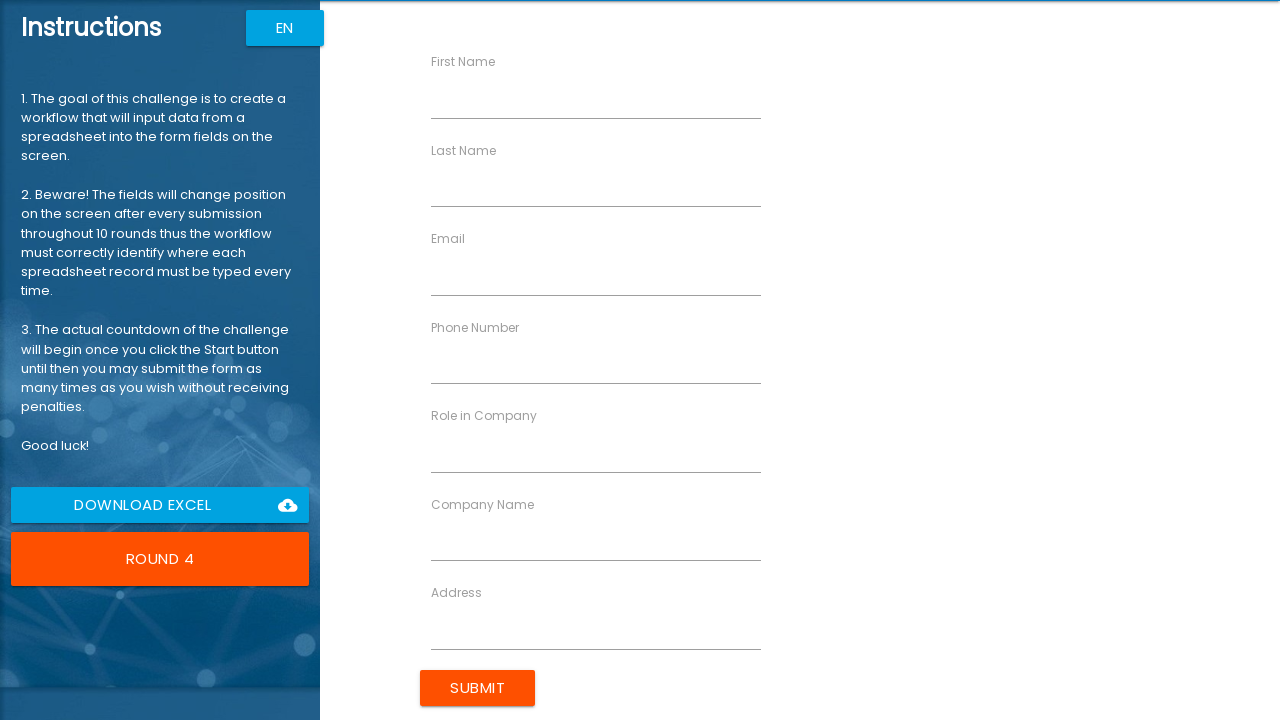

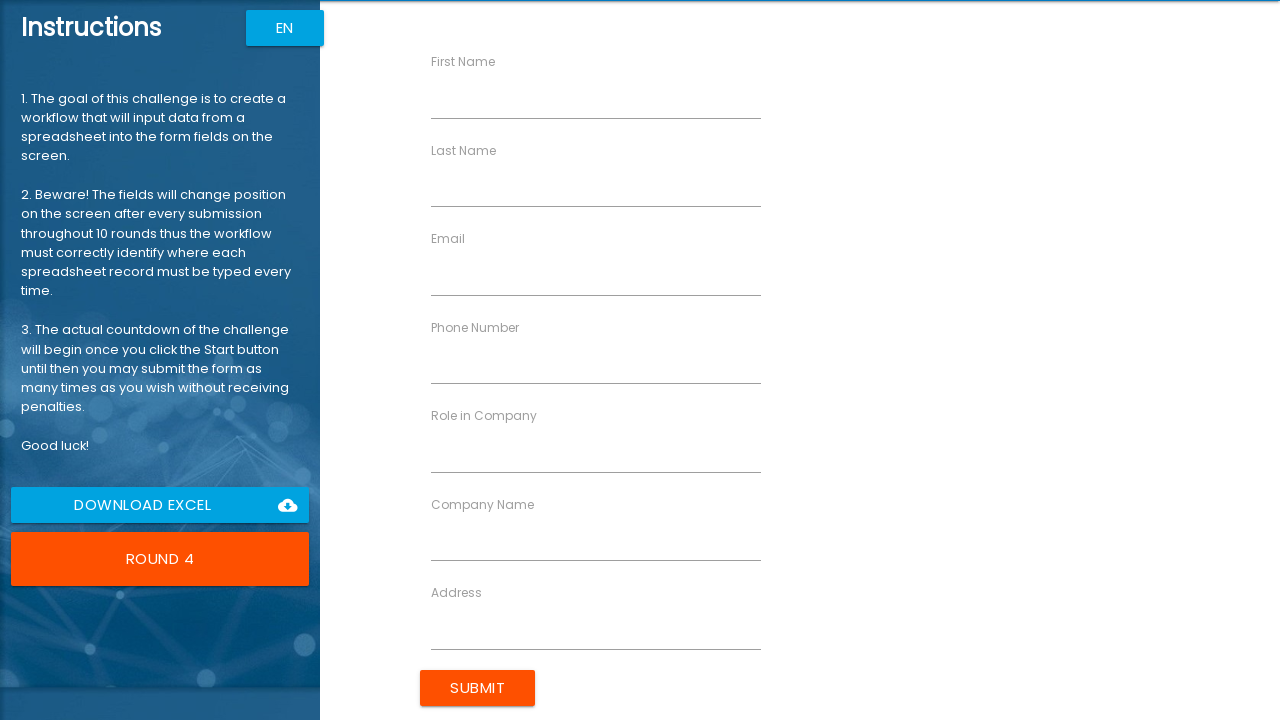